Tests AJAX auto-wait functionality by clicking a button that triggers an AJAX request and waiting for the success message to appear

Starting URL: http://uitestingplayground.com/ajax

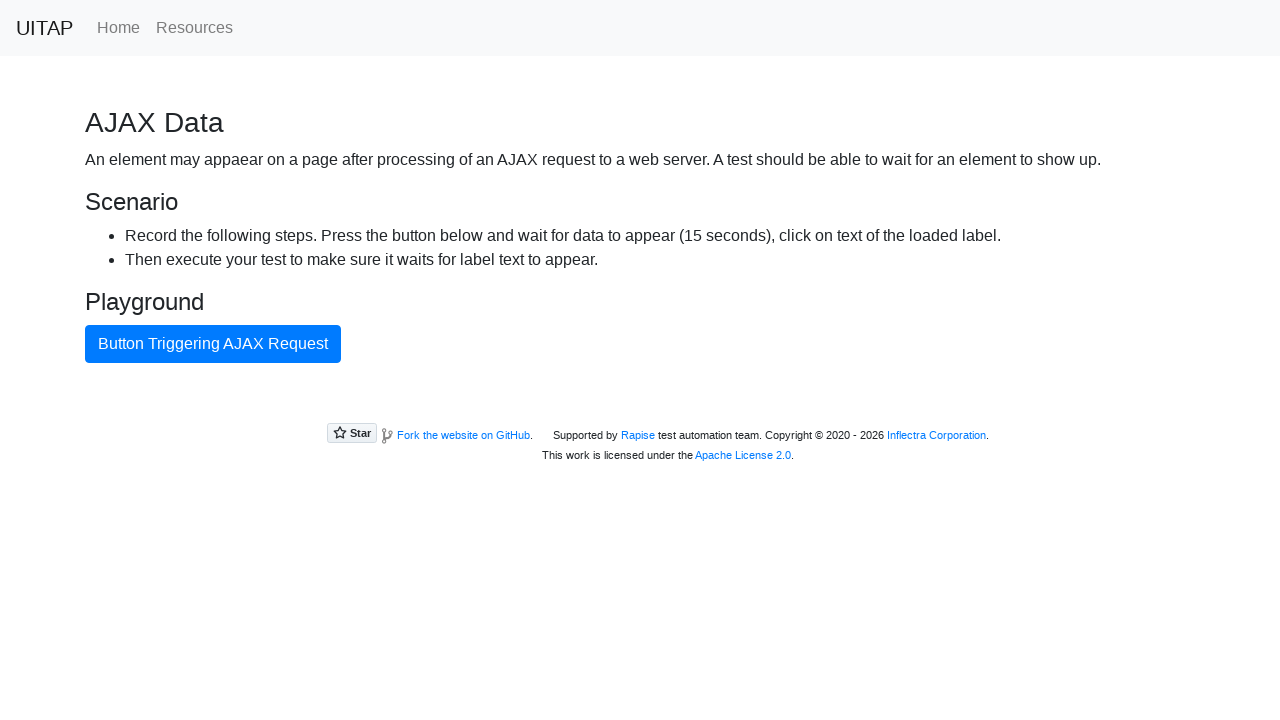

Clicked button that triggers AJAX request at (213, 344) on internal:role=button[name="Button Triggering AJAX Request"i]
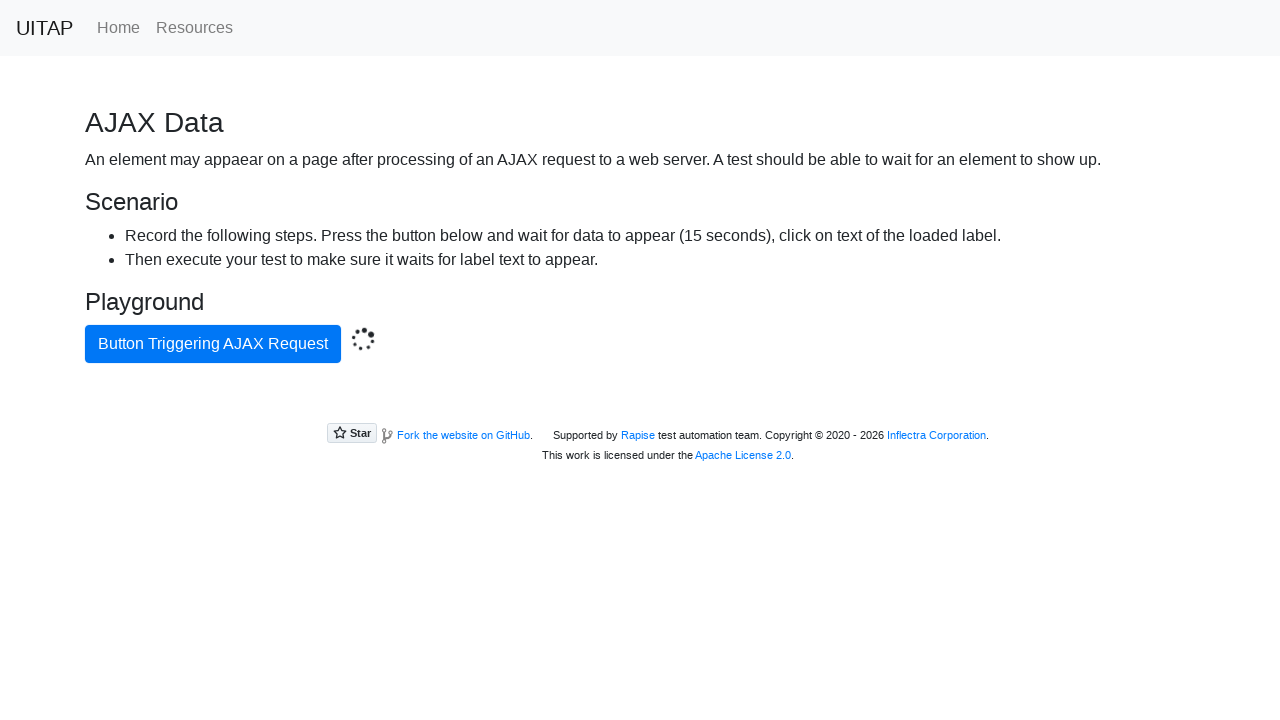

Waited for AJAX response success message to appear
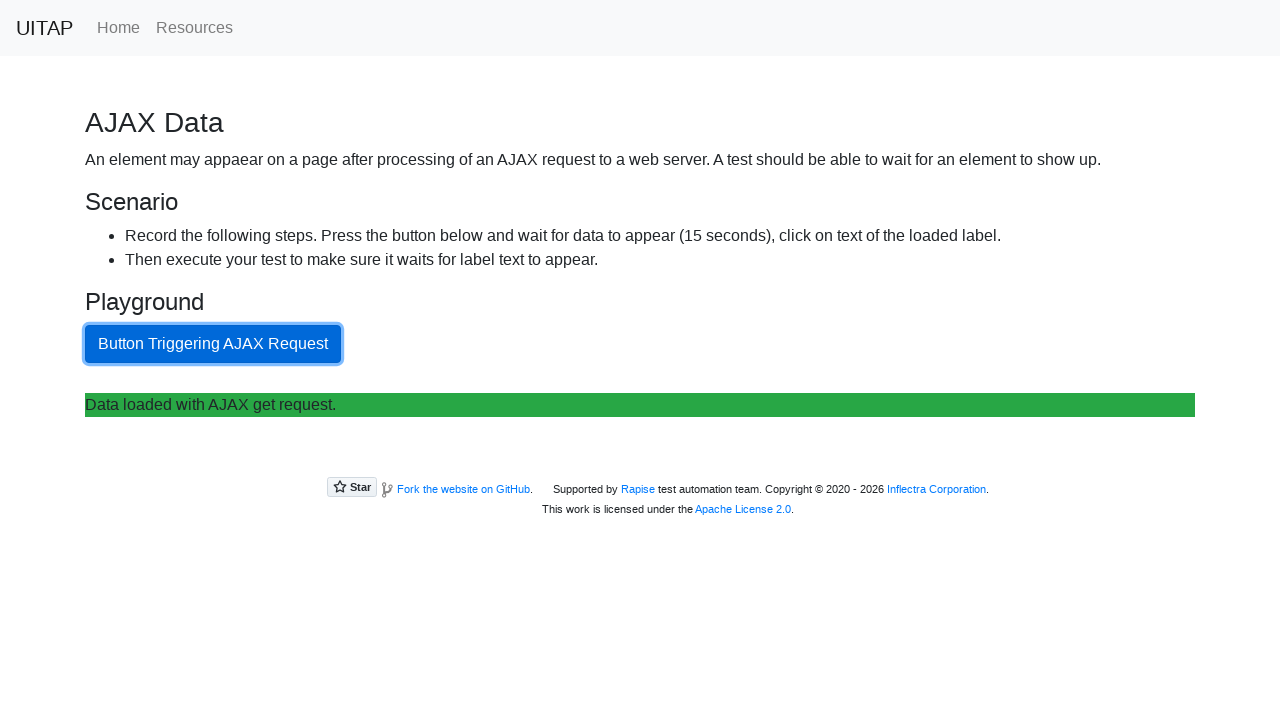

Located the AJAX success message element
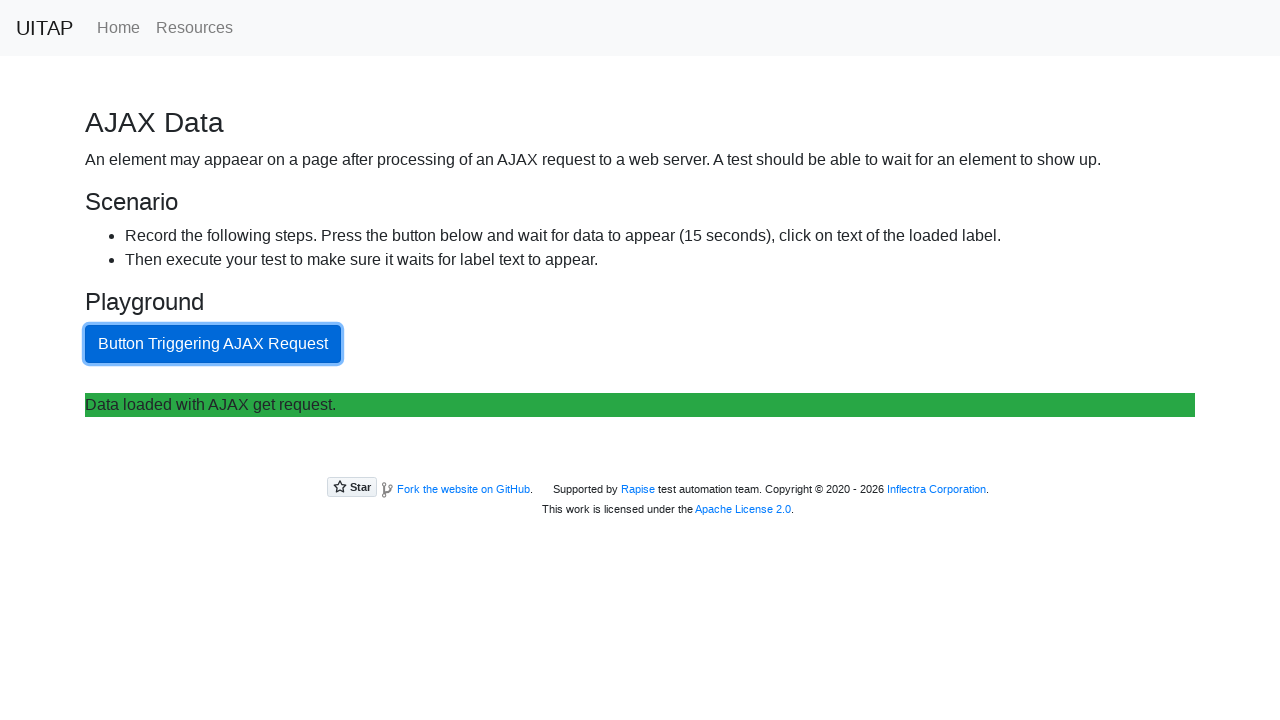

Retrieved text contents from success message element
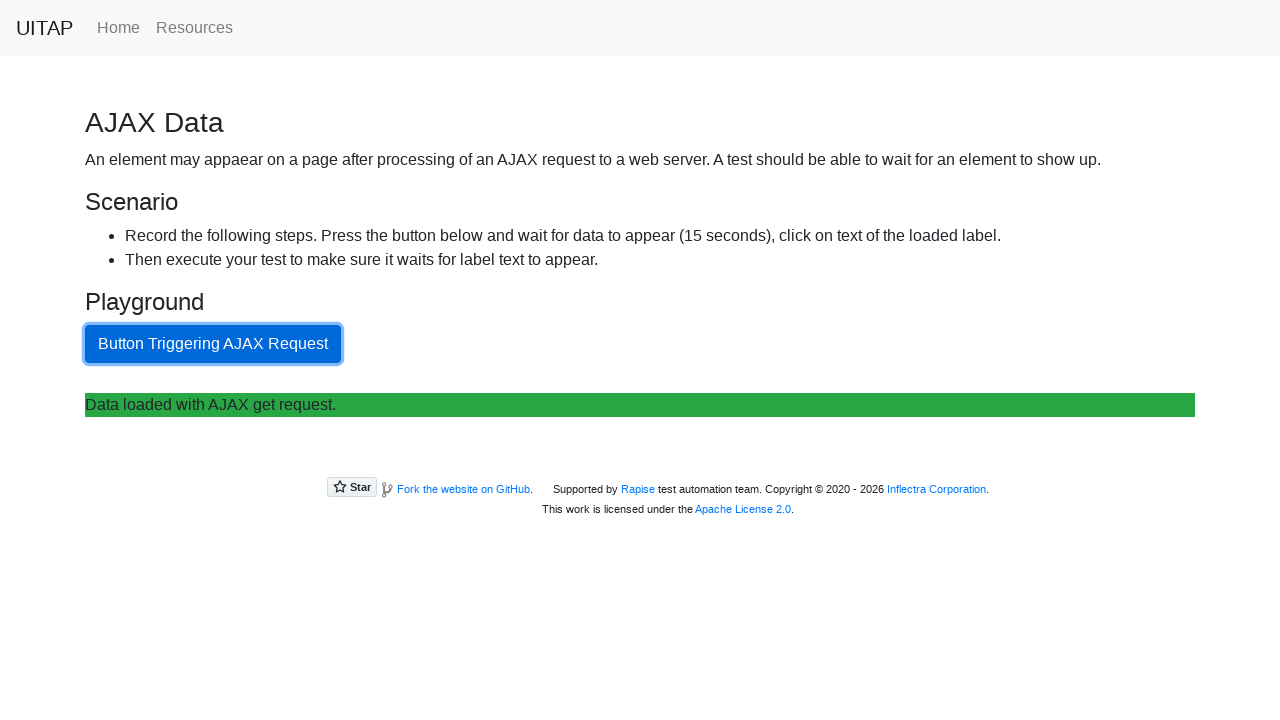

Verified success message contains expected AJAX response text
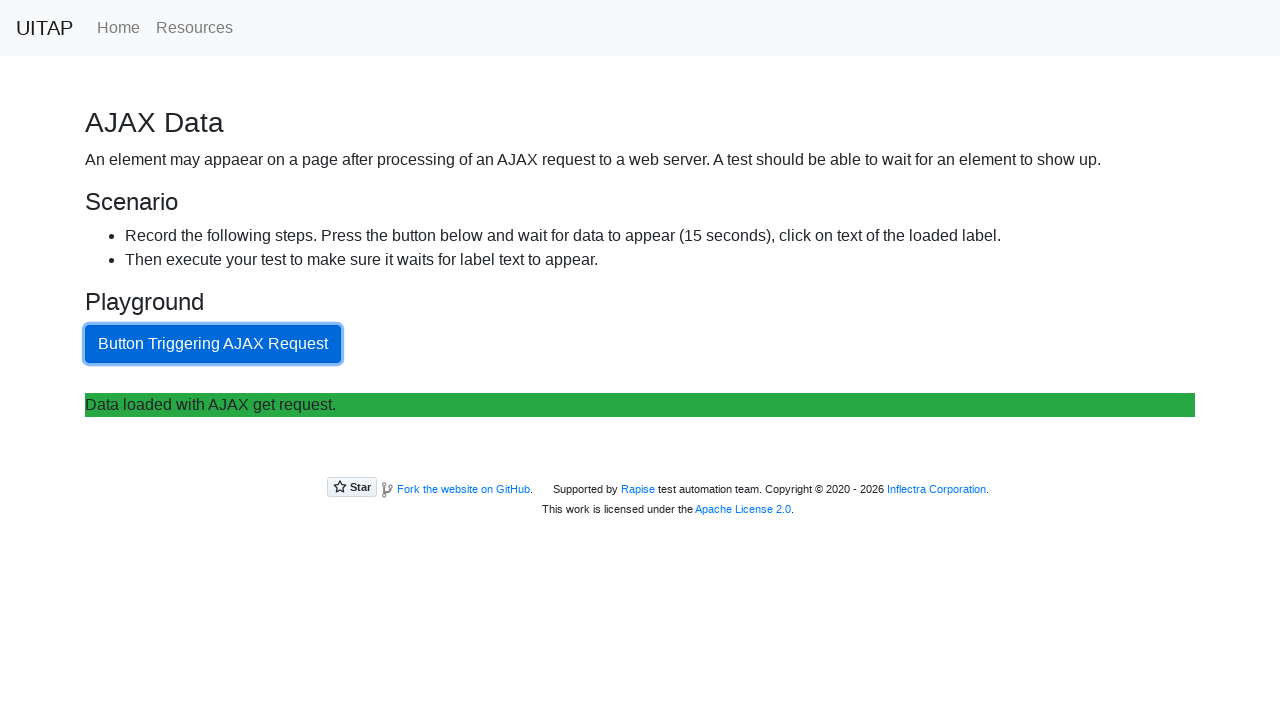

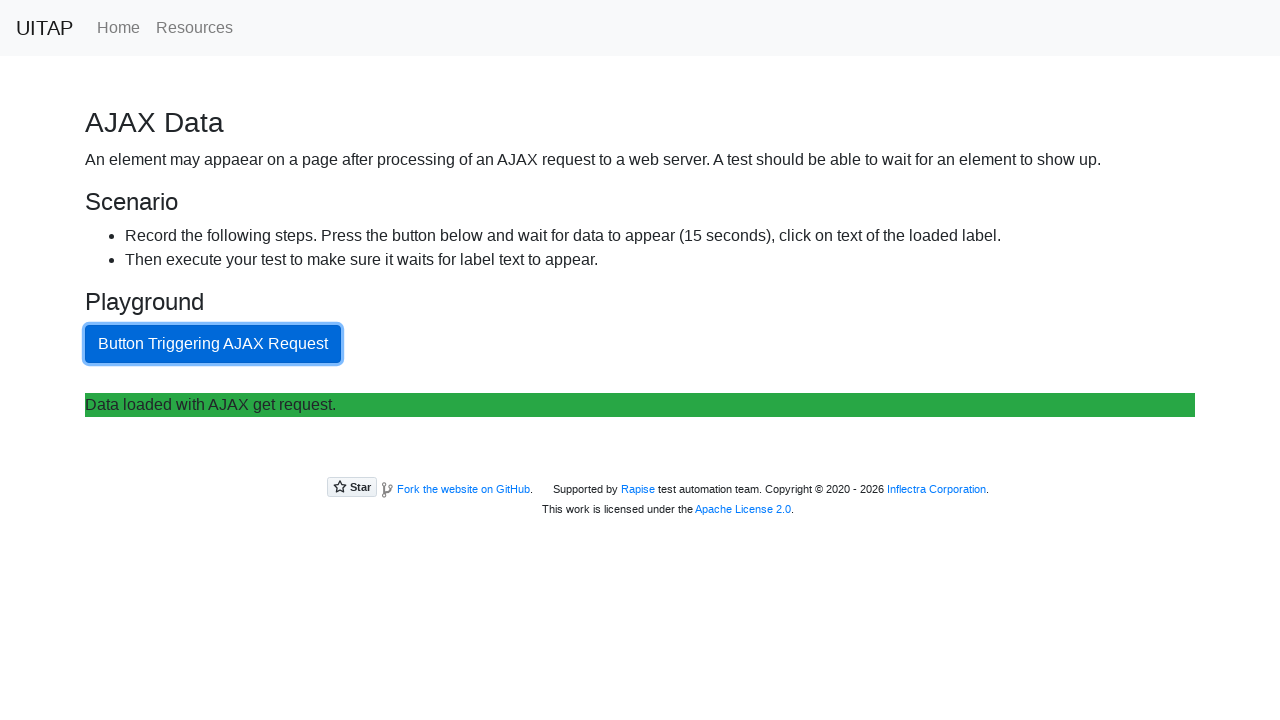